Tests handling multiple browser windows by clicking a link that opens a new window, then iterating through all open windows and switching to each one.

Starting URL: http://omayo.blogspot.com/

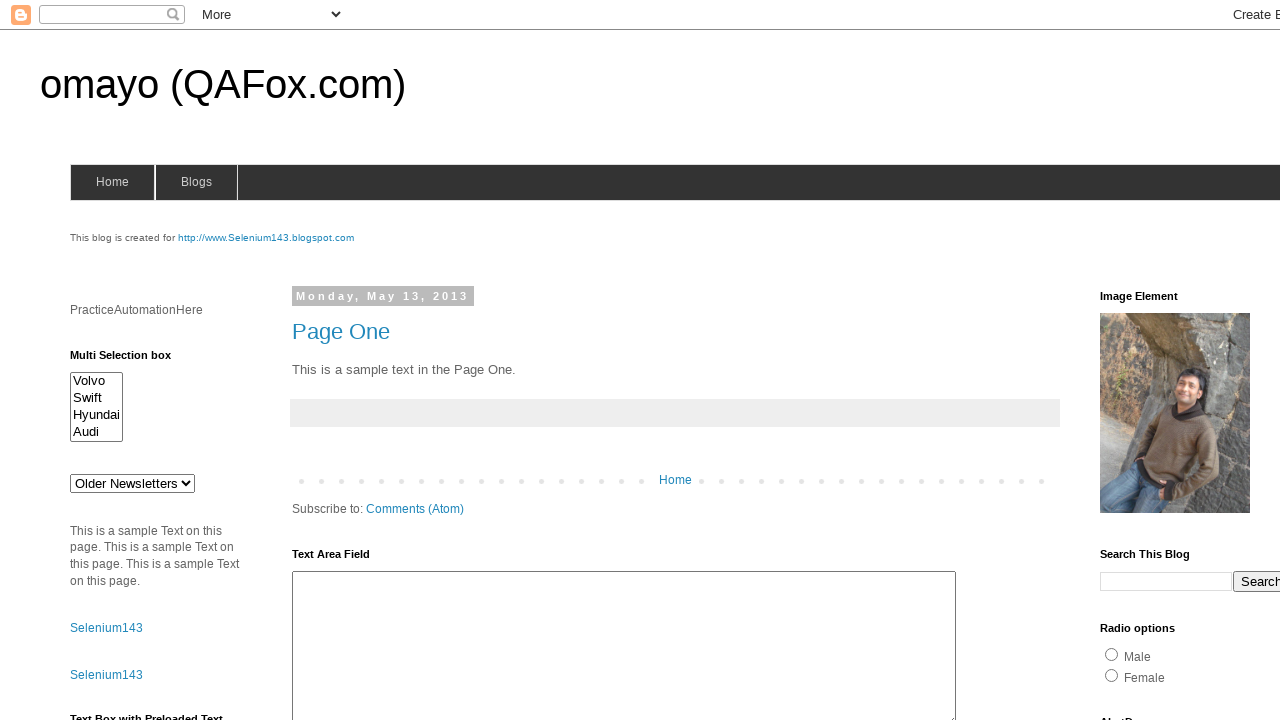

Clicked SeleniumTutorial link and new window opened at (116, 360) on xpath=//a[text()='SeleniumTutorial']
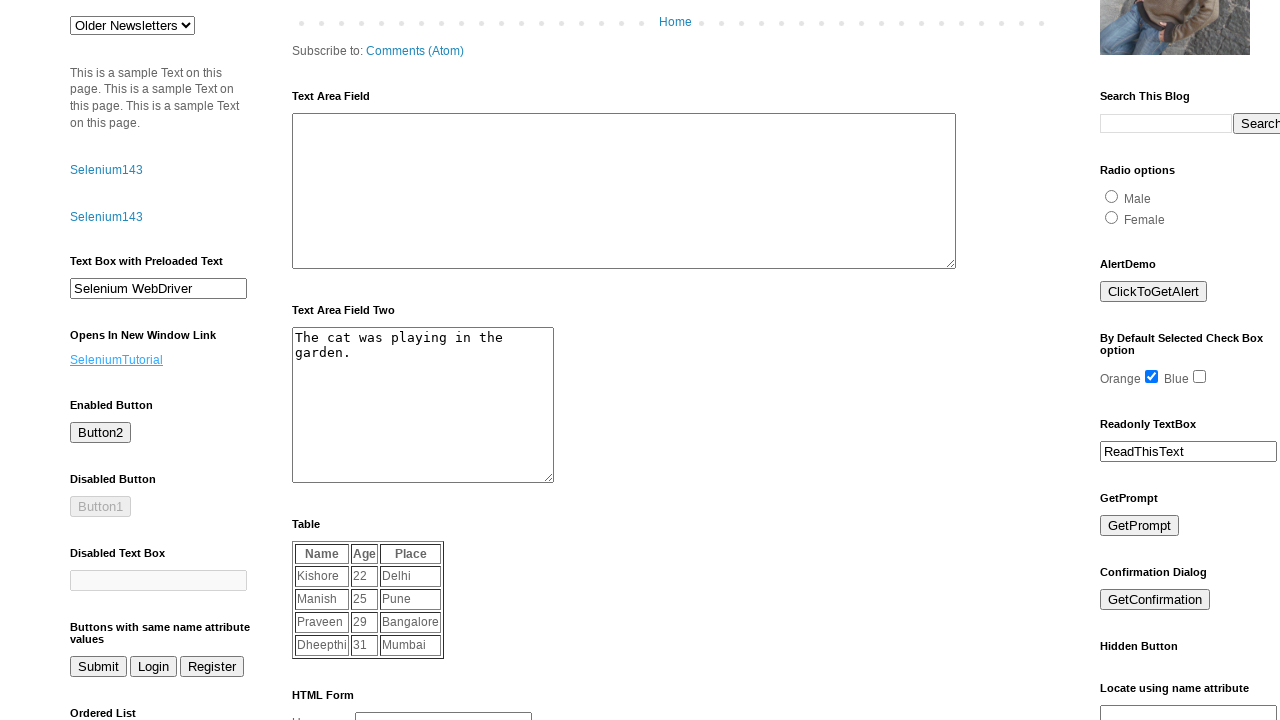

New page loaded completely
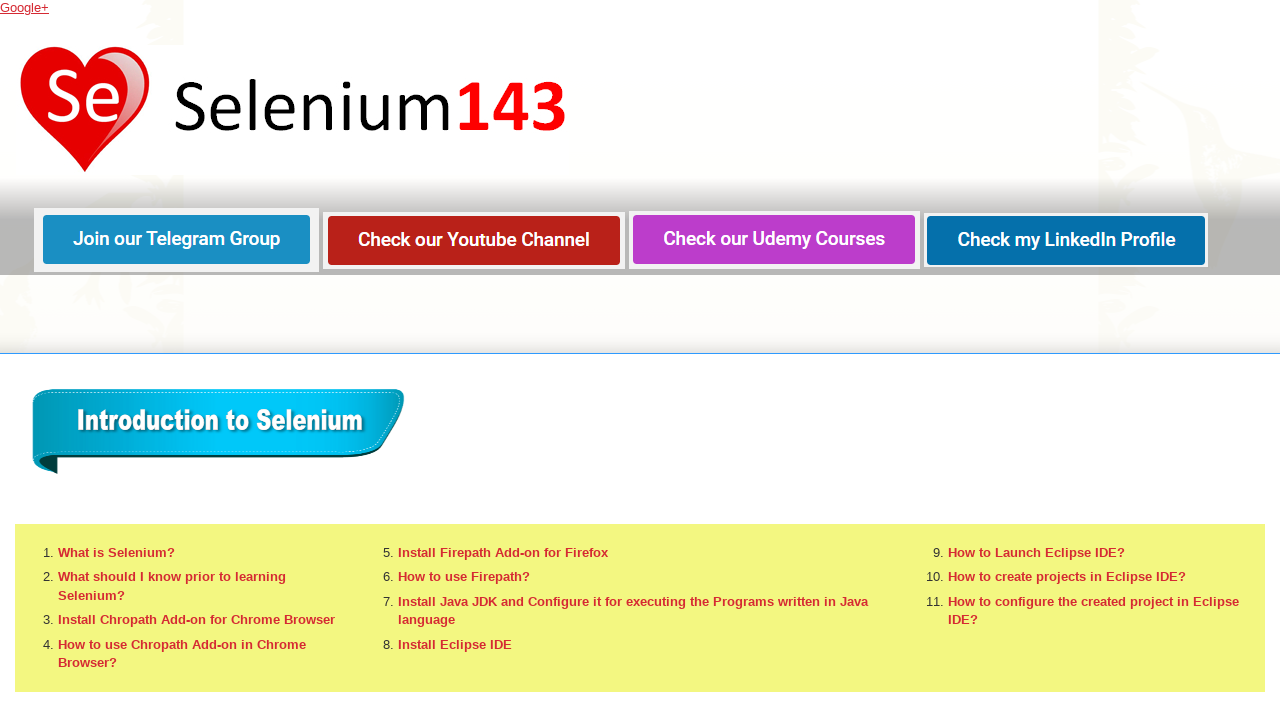

Retrieved all open pages in the browser context
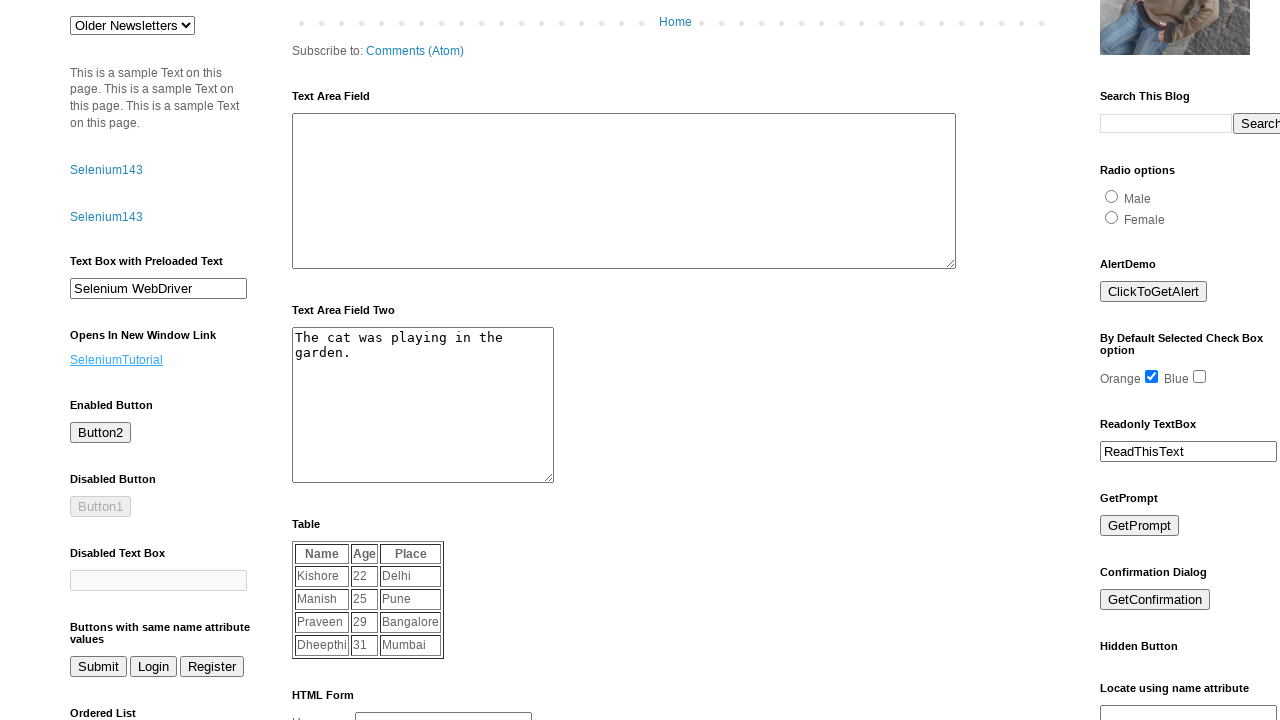

Brought a page to focus
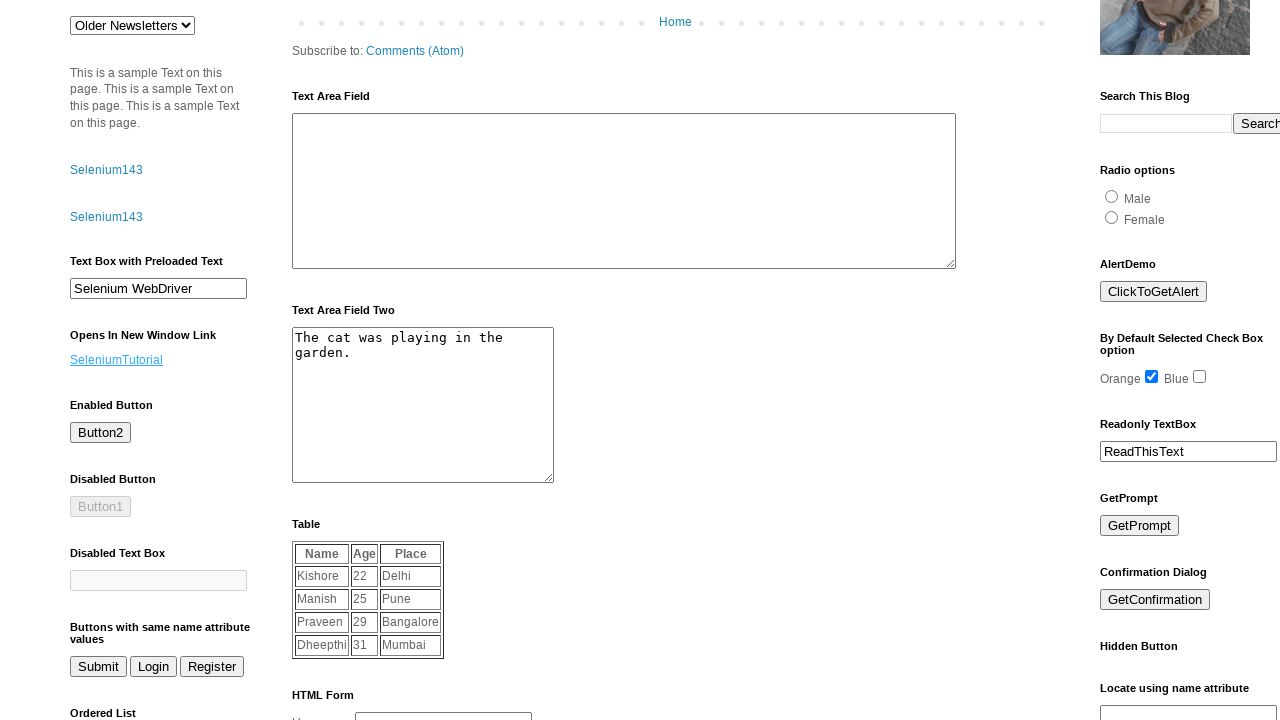

Waited 2 seconds on the focused page
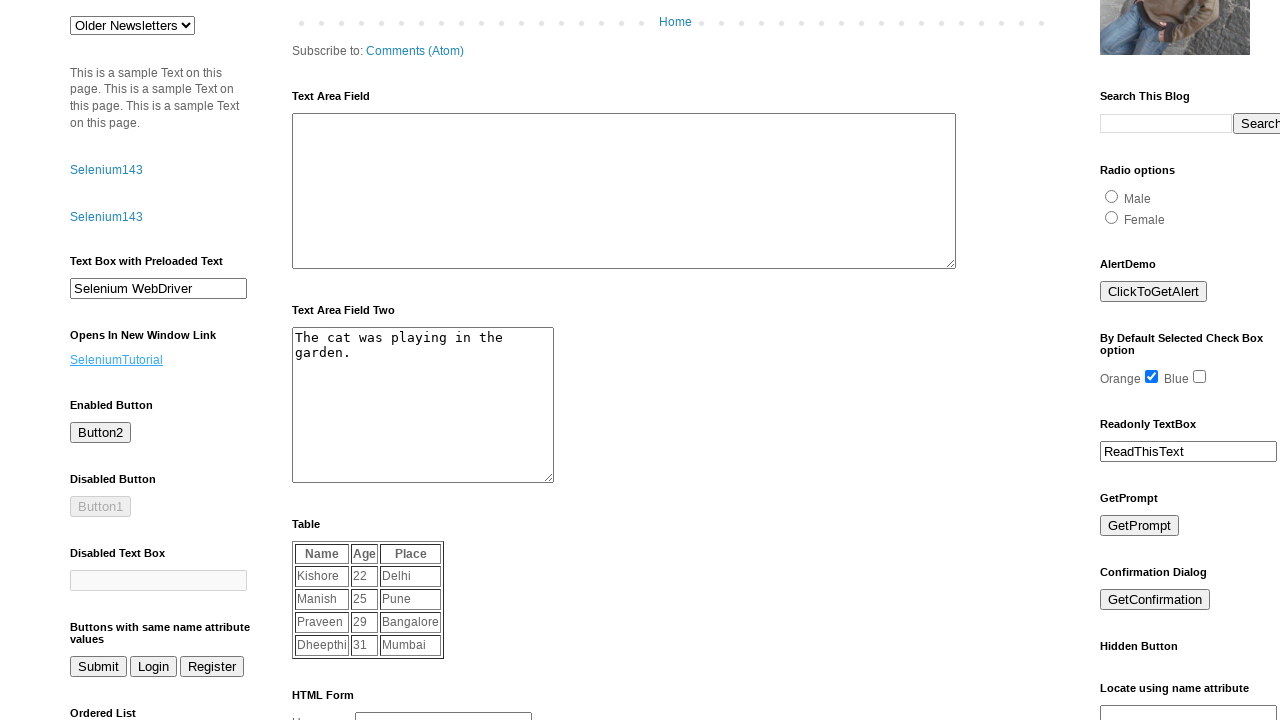

Brought a page to focus
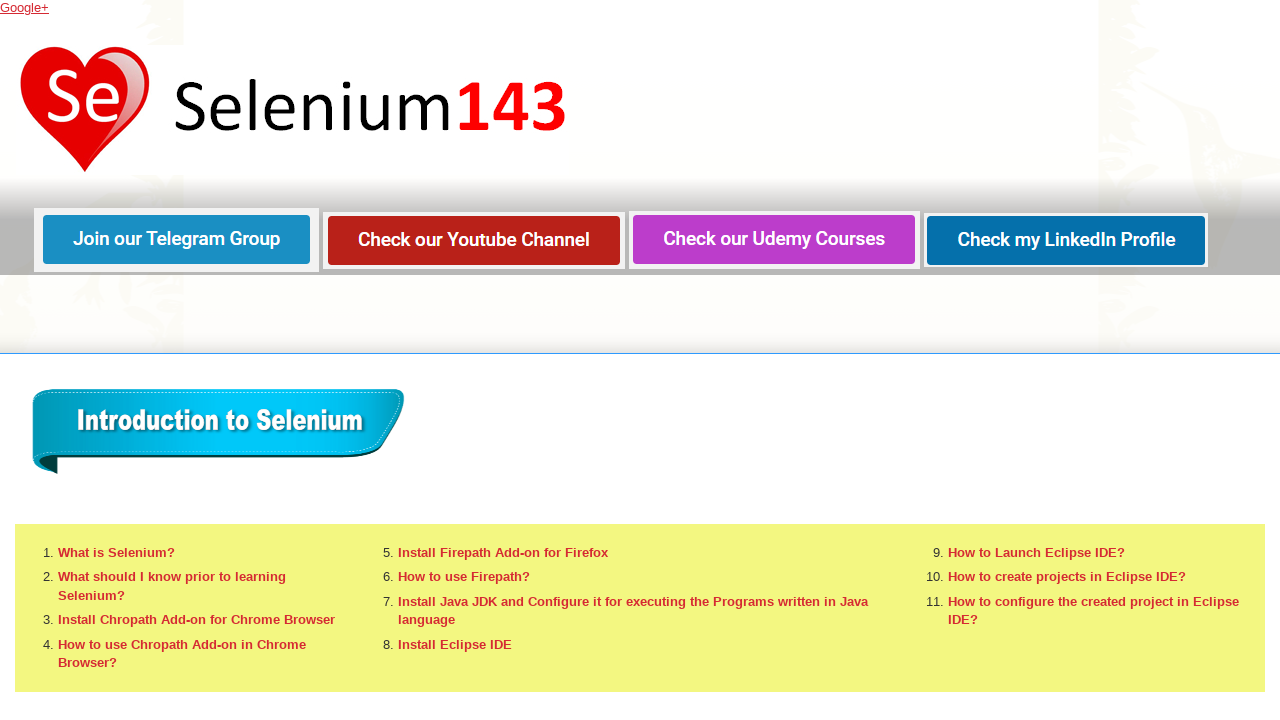

Waited 2 seconds on the focused page
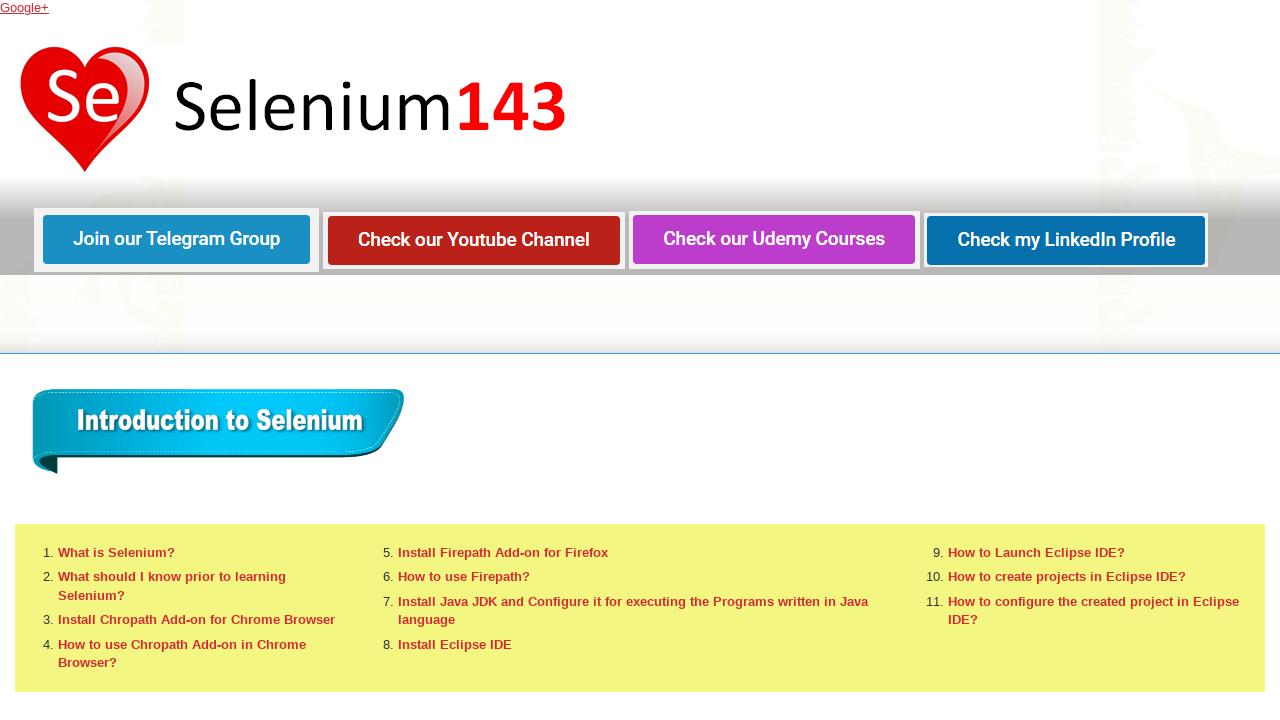

Closed the new window/page
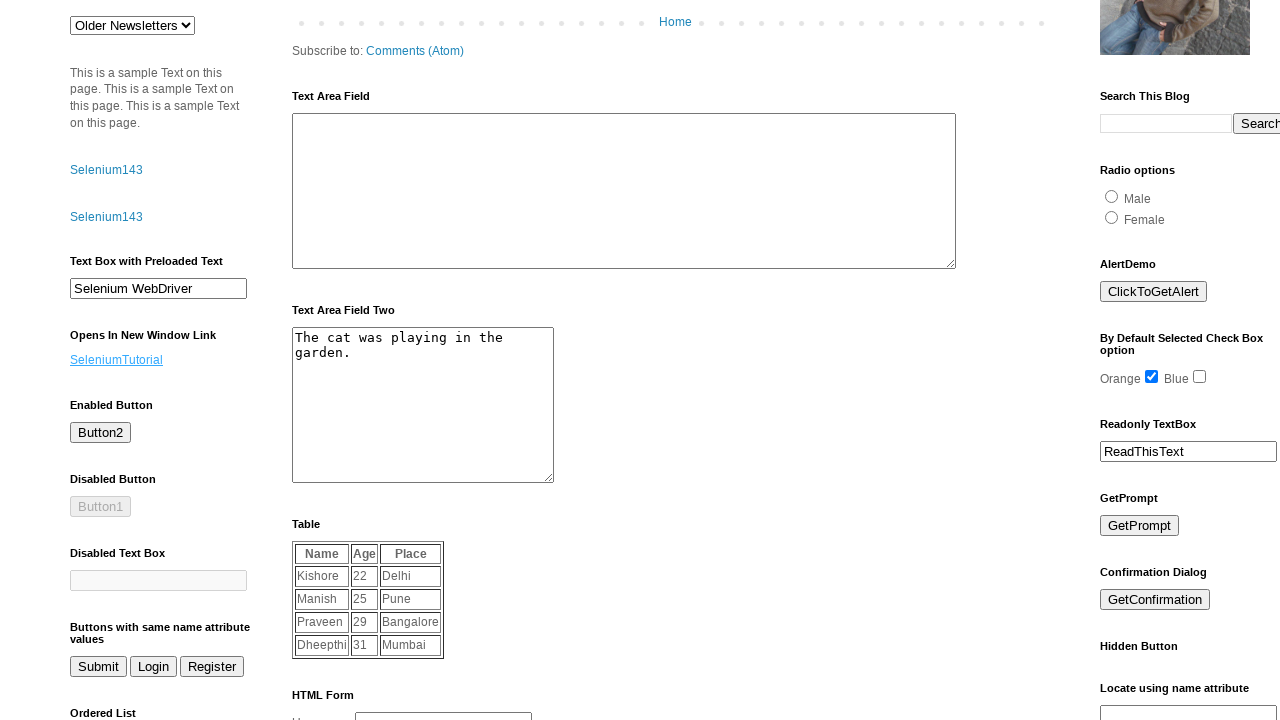

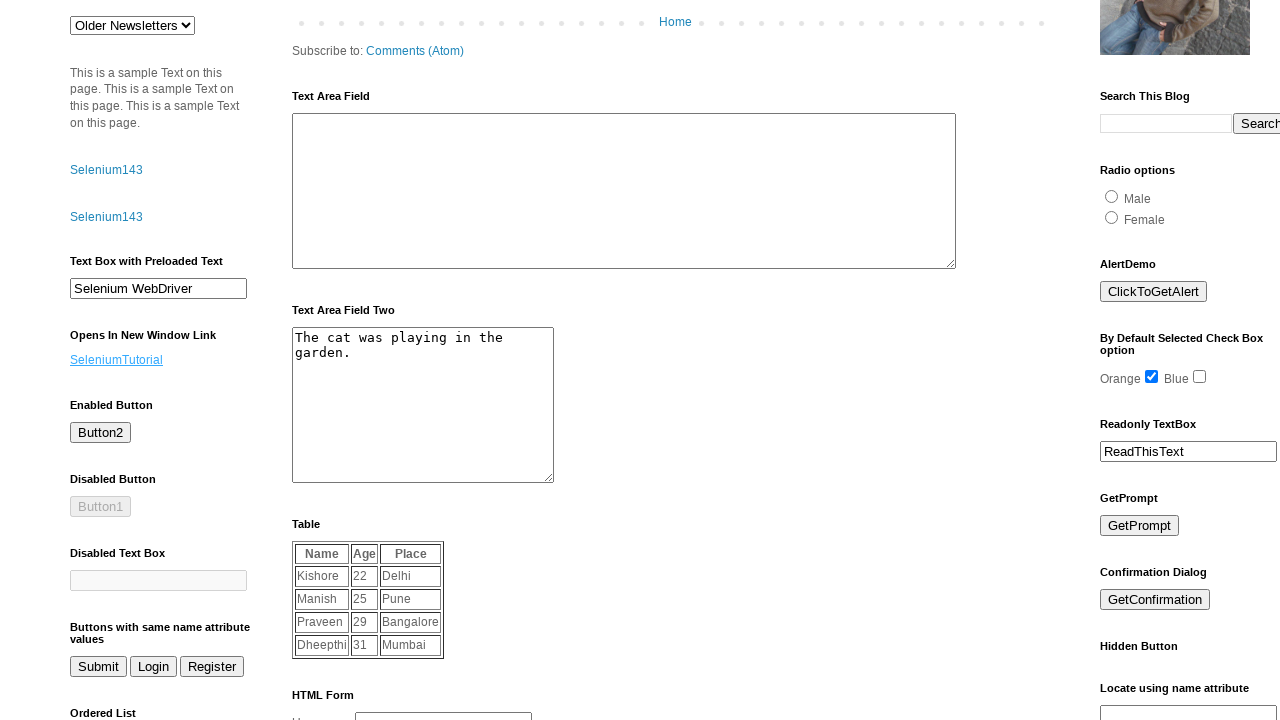